Tests multiple form elements including text areas, text inputs, radio buttons, checkboxes, and triggers a double click

Starting URL: https://omayo.blogspot.com/

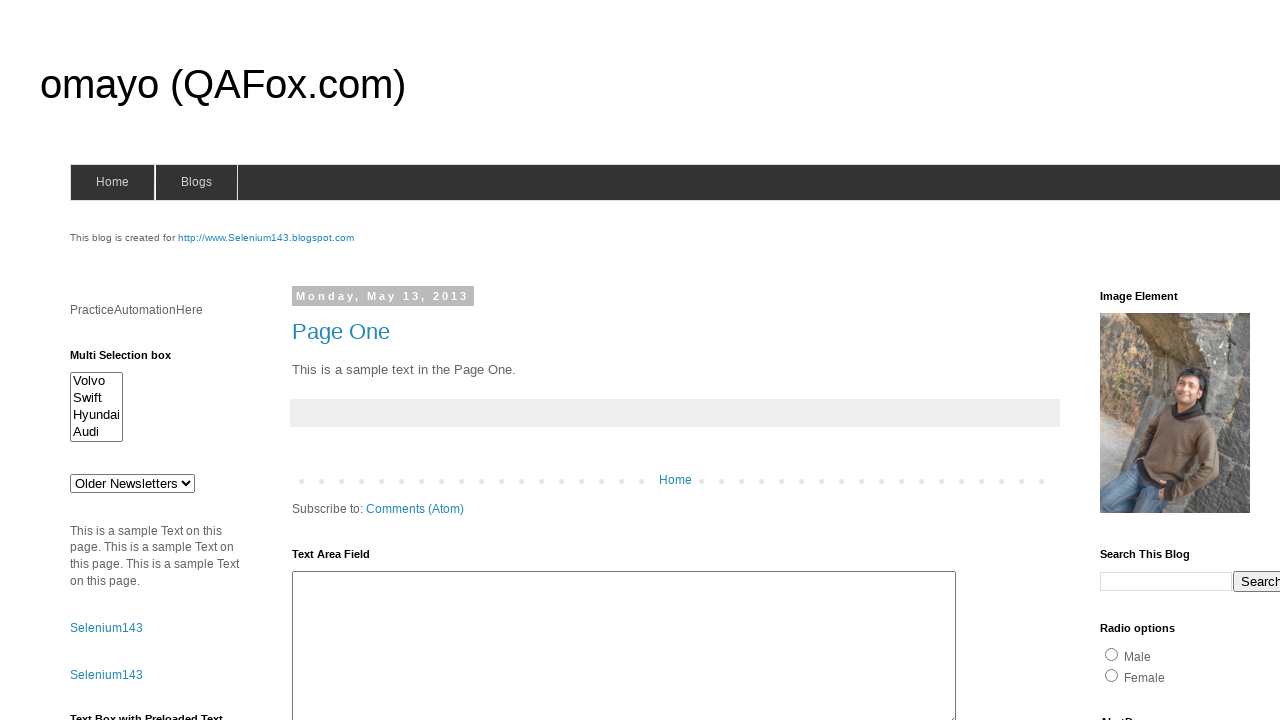

Set up dialog handler to accept prompts with 'Hello QAFox'
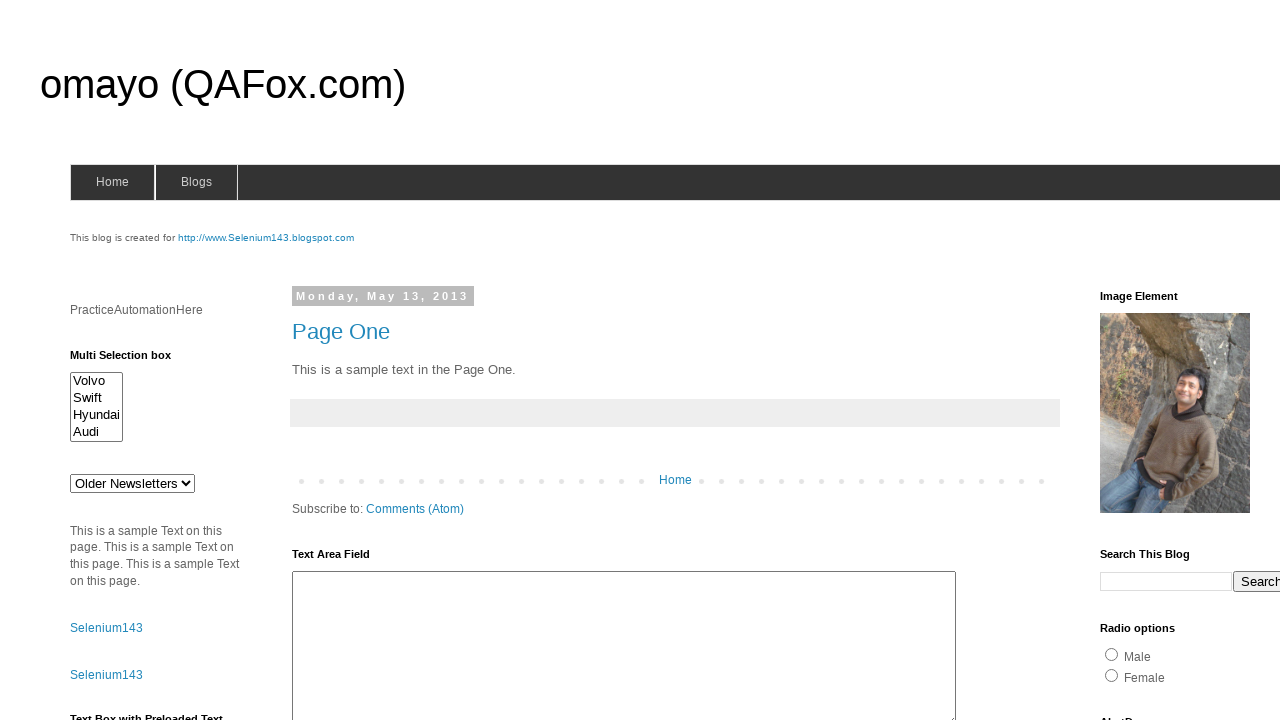

Filled first text area with 'I am watching cricket match.' on #ta1
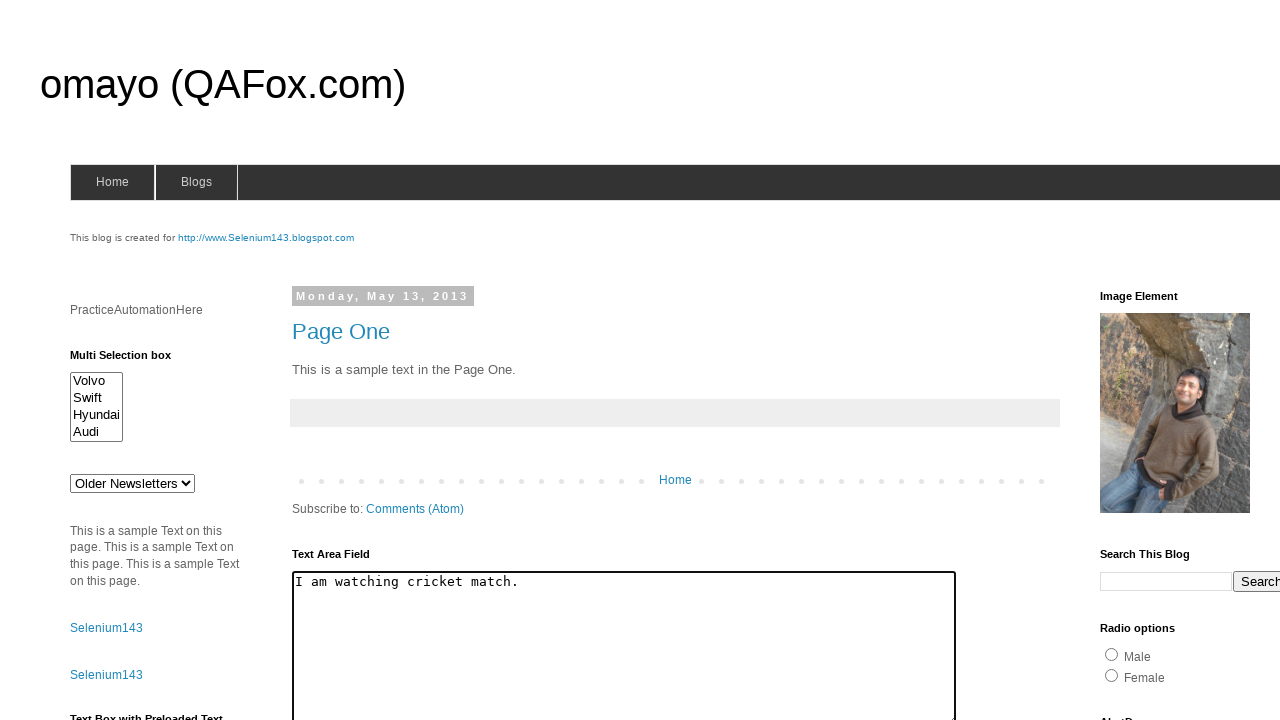

Filled second text area with 'On hotstar' on textarea >> internal:has-text="The cat was playing in the garden."i
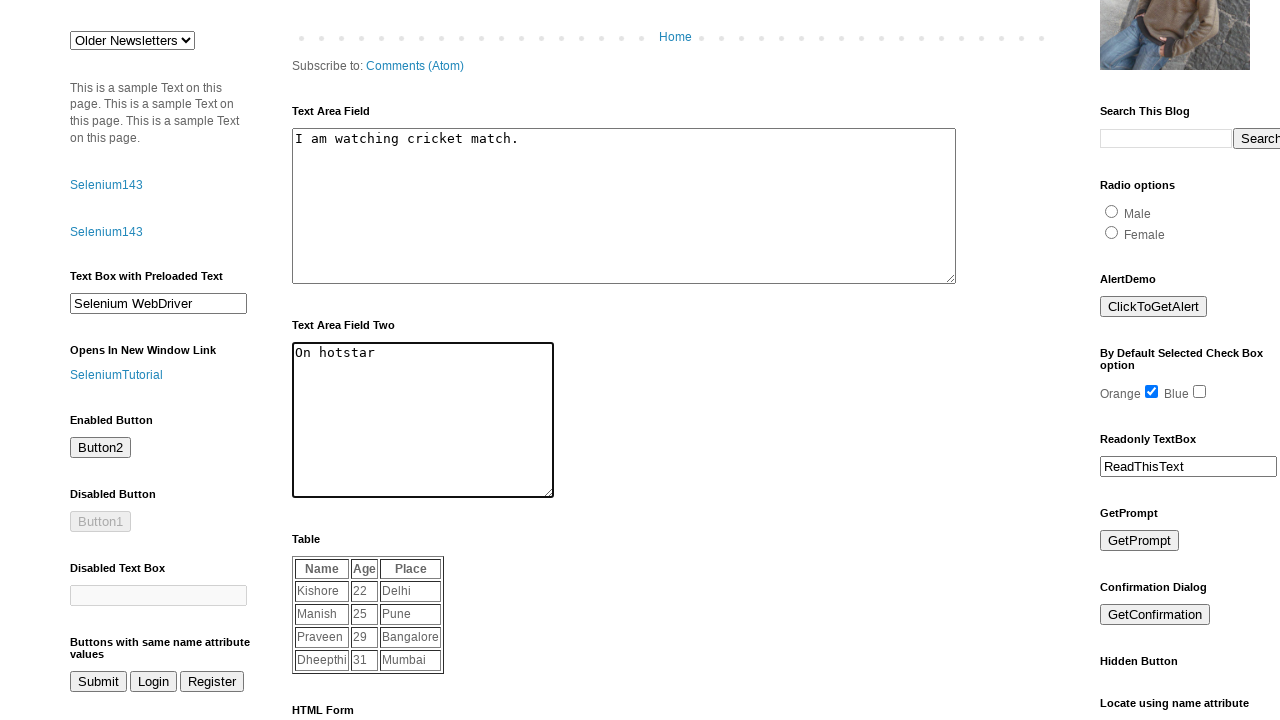

Filled text input field with 'kerala' on xpath=//form[@name='form1']/input[@type='text']
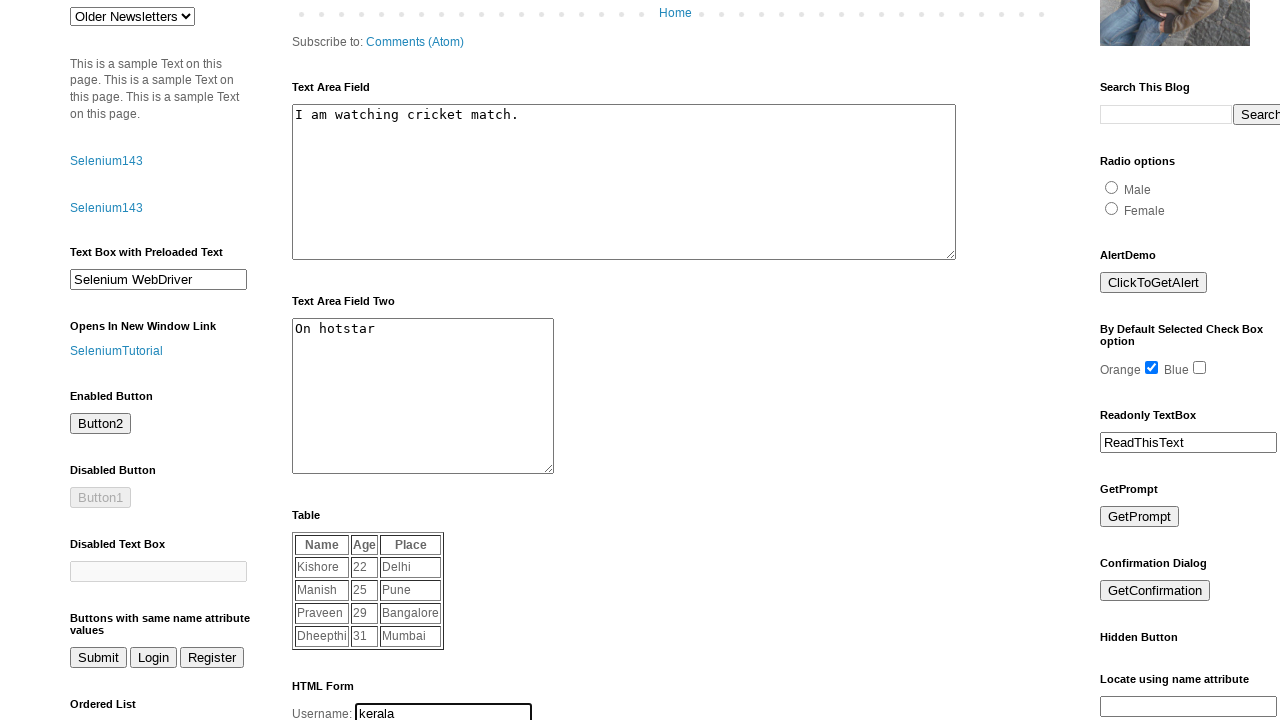

Clicked radio button 1 at (1112, 187) on #radio1
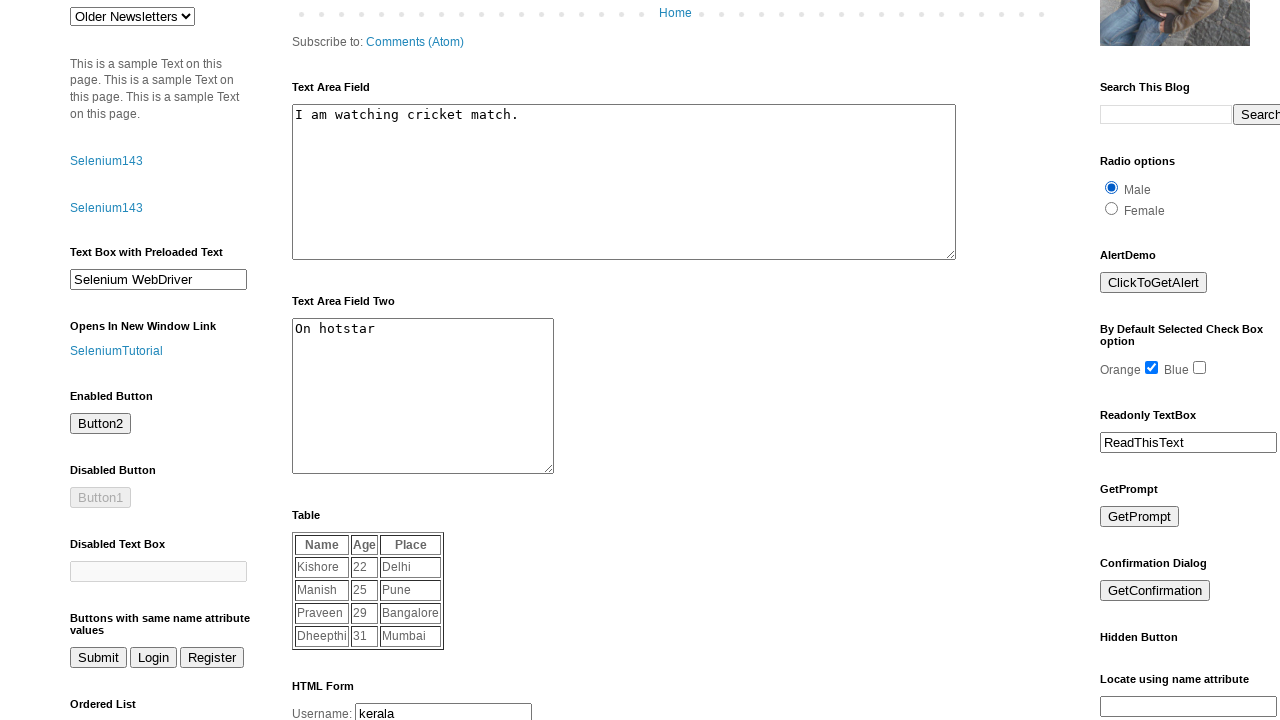

Unchecked first checkbox at (1152, 368) on #checkbox1
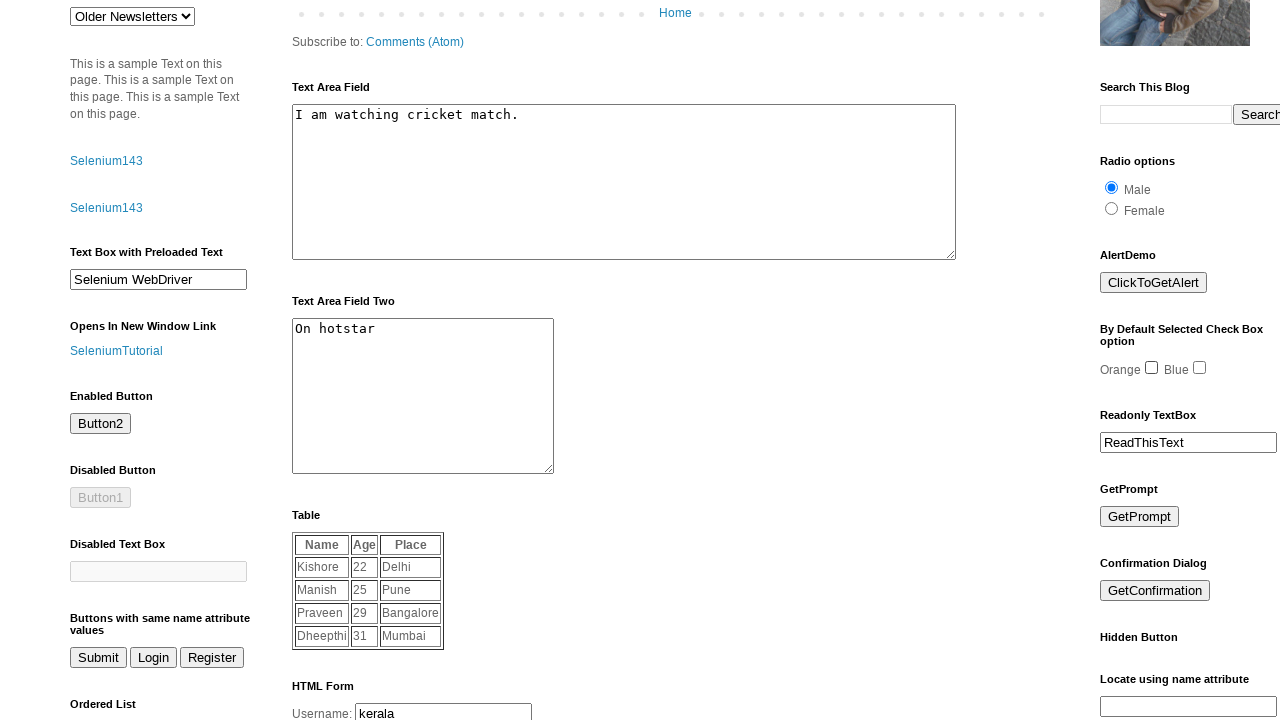

Checked second checkbox at (1200, 368) on #checkbox2
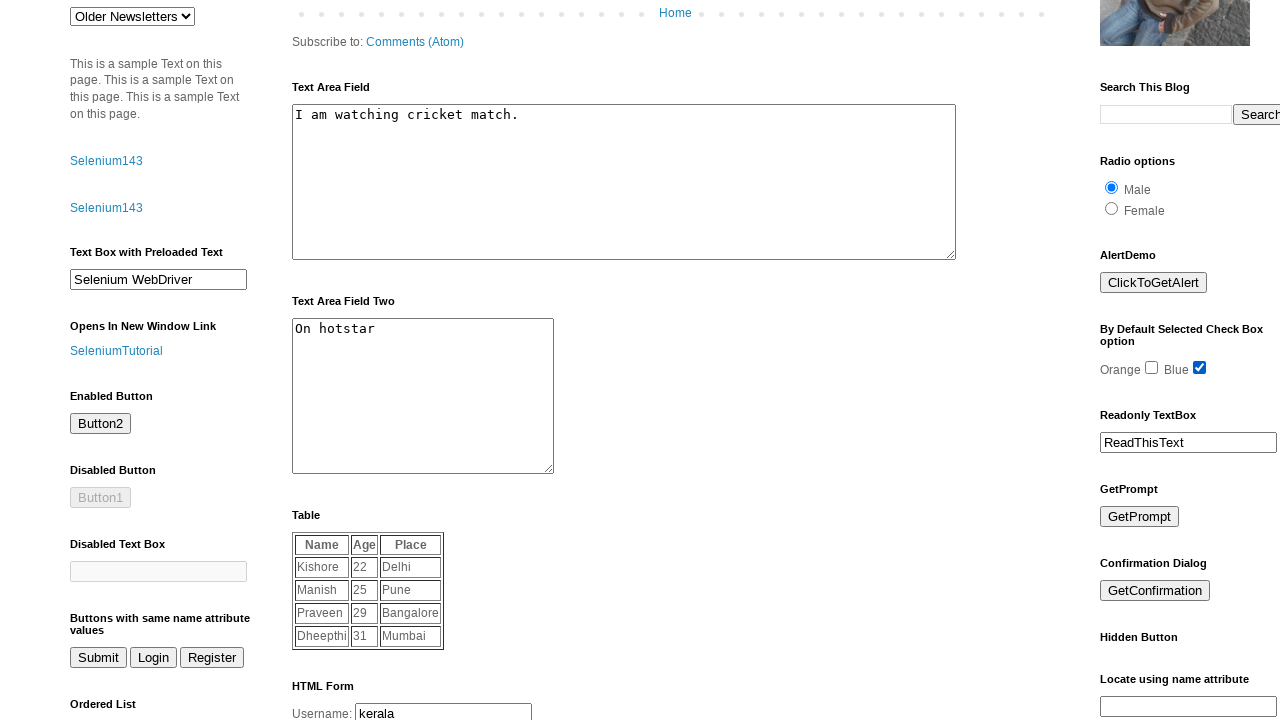

Clicked prompt button, dialog accepted with 'Hello QAFox' at (1140, 517) on #prompt
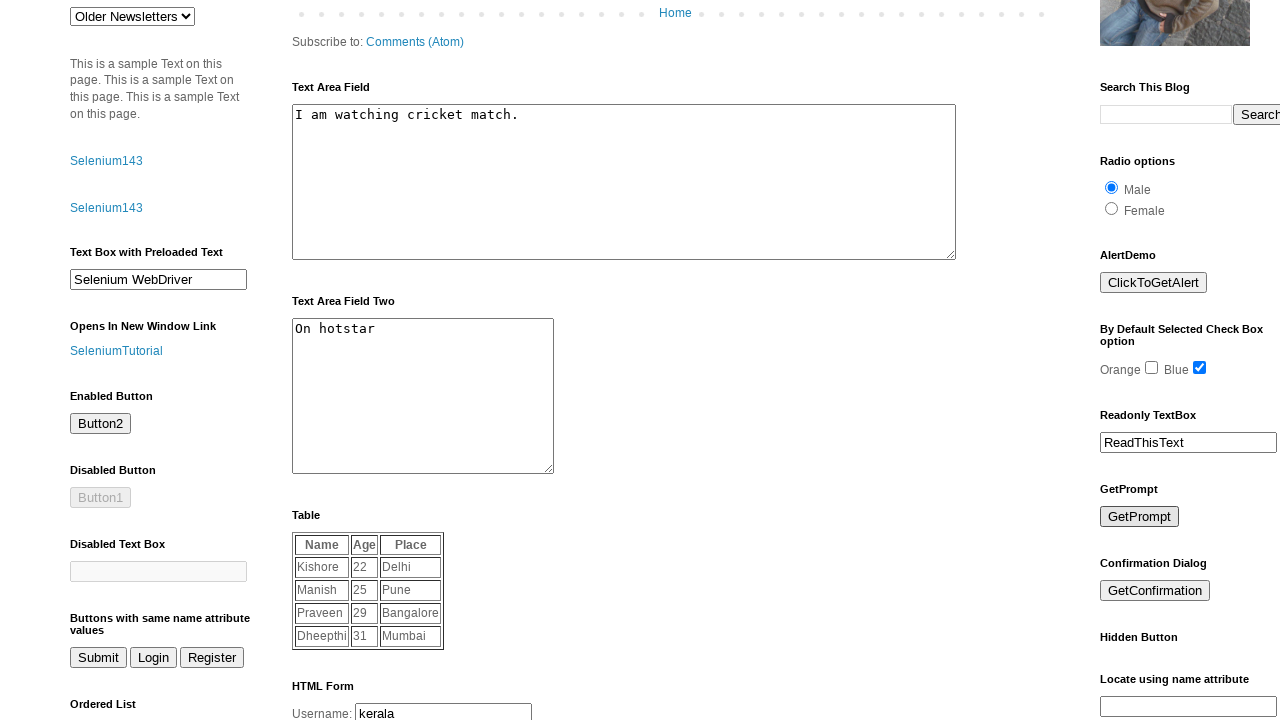

Double clicked test element at (1185, 361) on #testdoubleclick
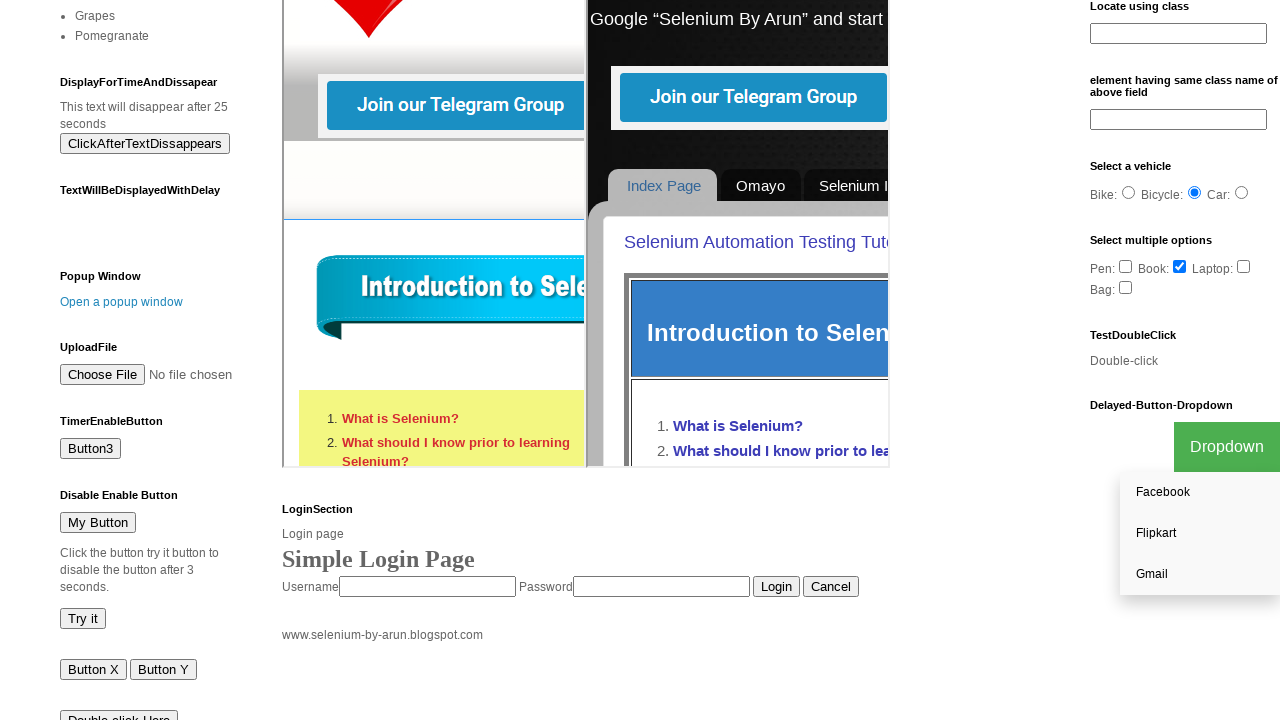

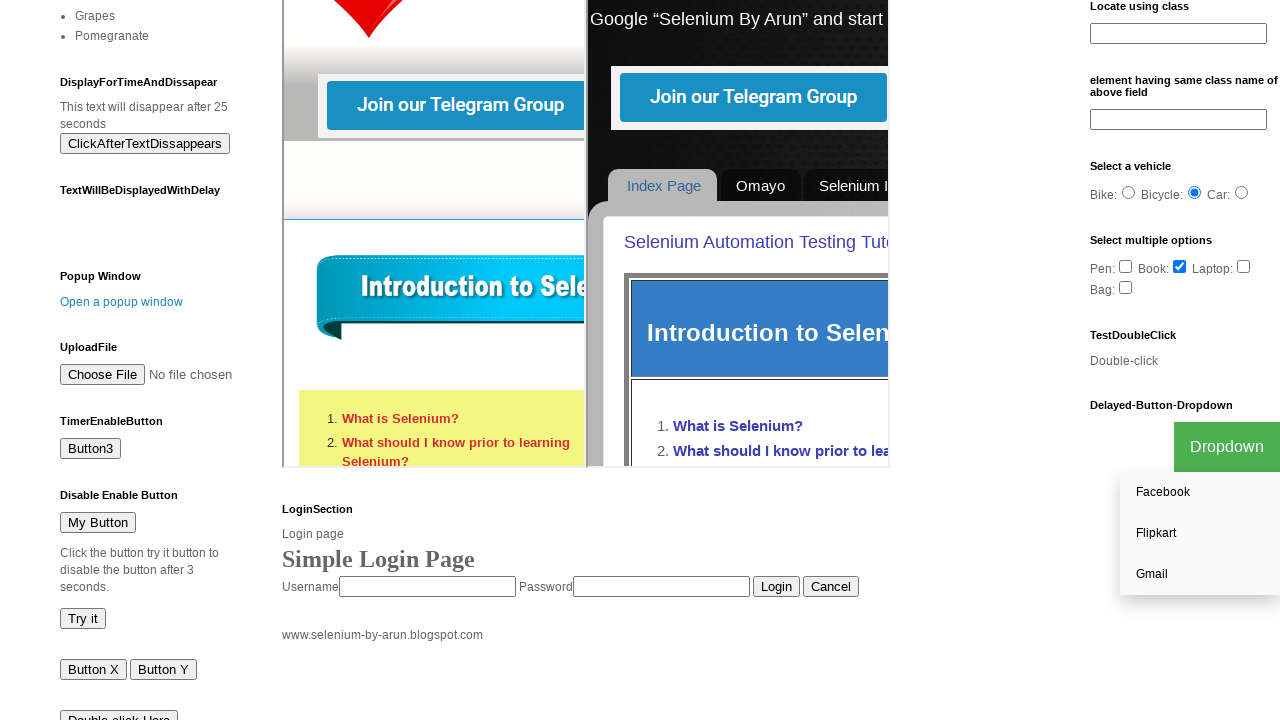